Tests the AngularJS homepage greeting feature by entering a name in the input field and verifying the greeting message updates accordingly

Starting URL: http://www.angularjs.org

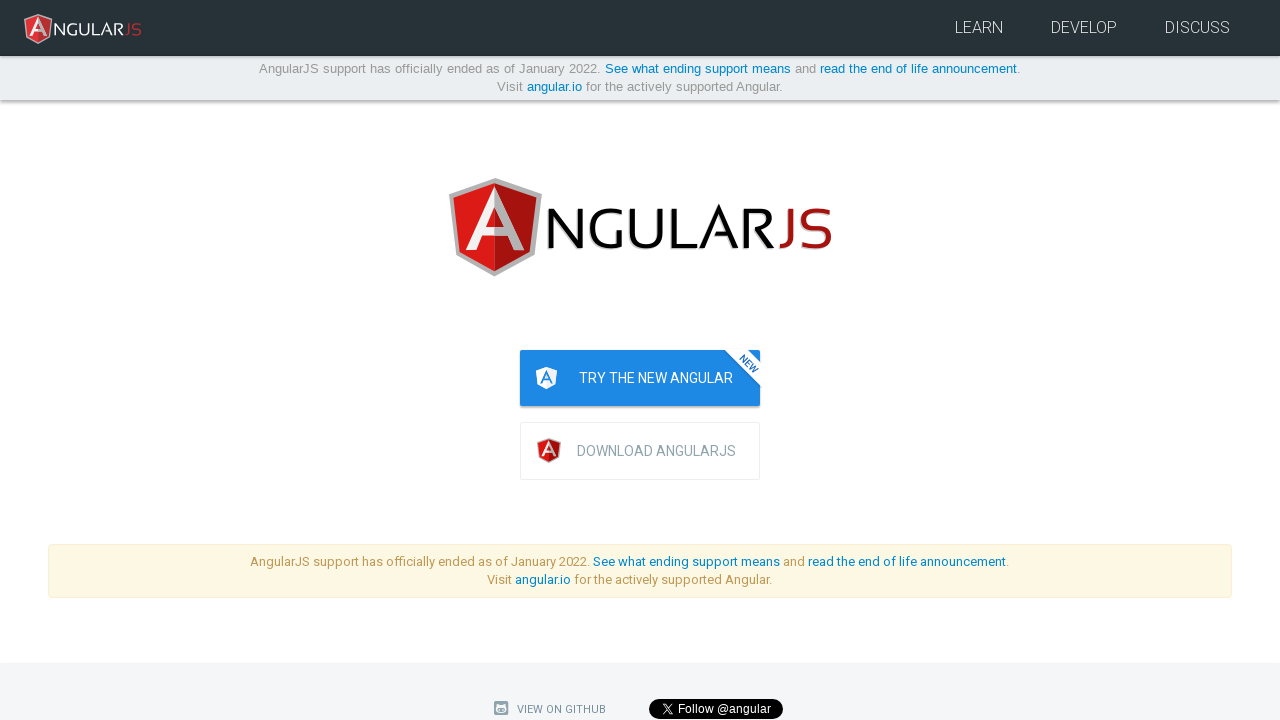

Filled name input field with 'Julie' on input[ng-model='yourName']
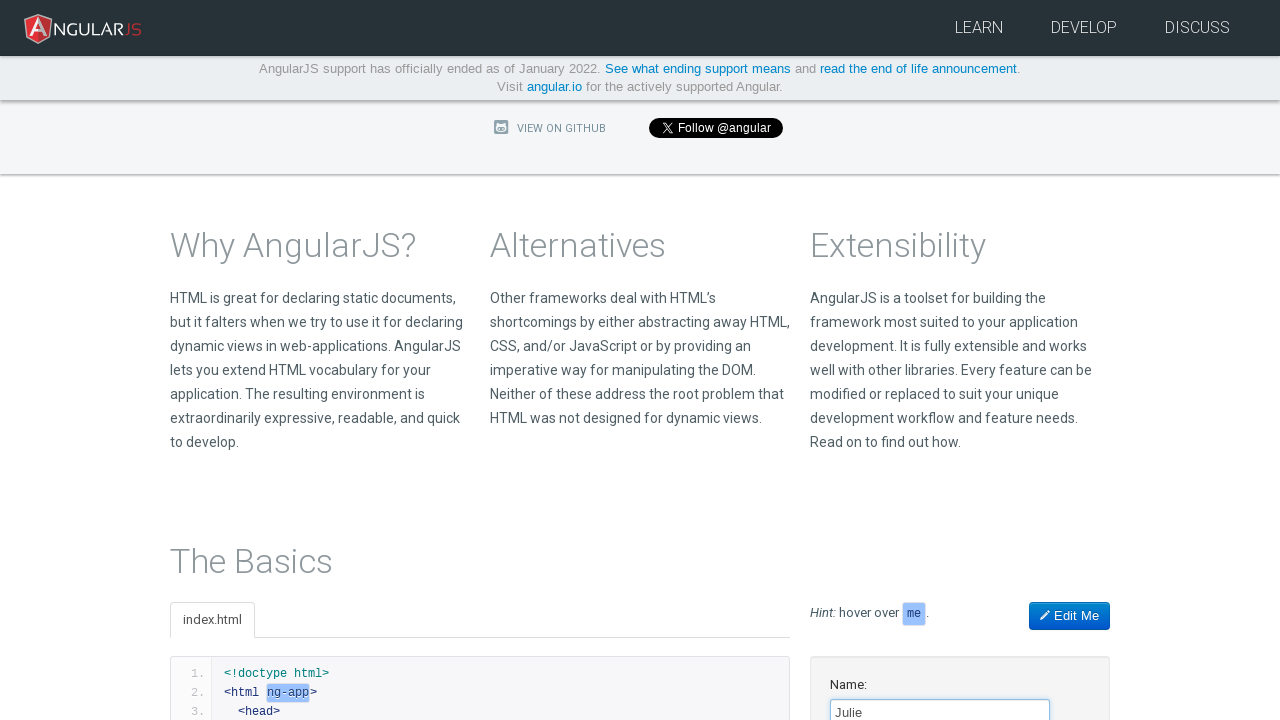

Greeting message 'Hello Julie!' is visible
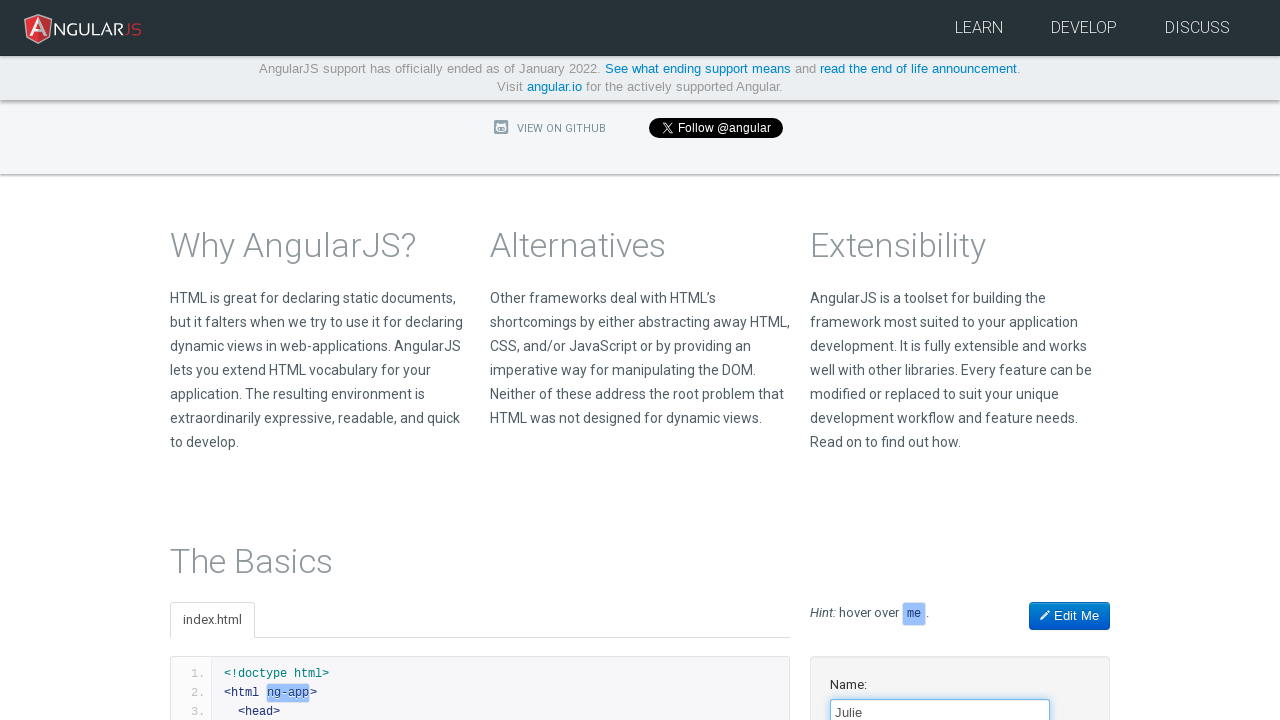

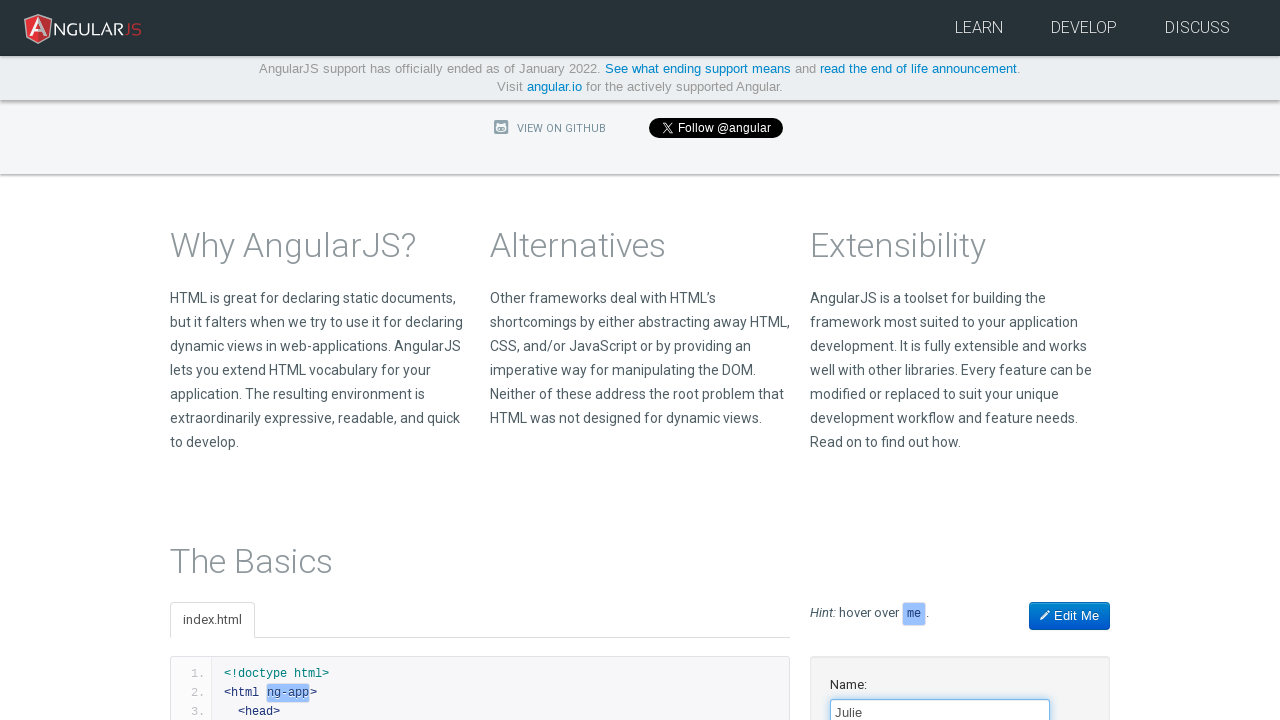